Tests drag and drop functionality on jQuery UI demo page by dragging an element and dropping it onto a target area

Starting URL: https://jqueryui.com/droppable/

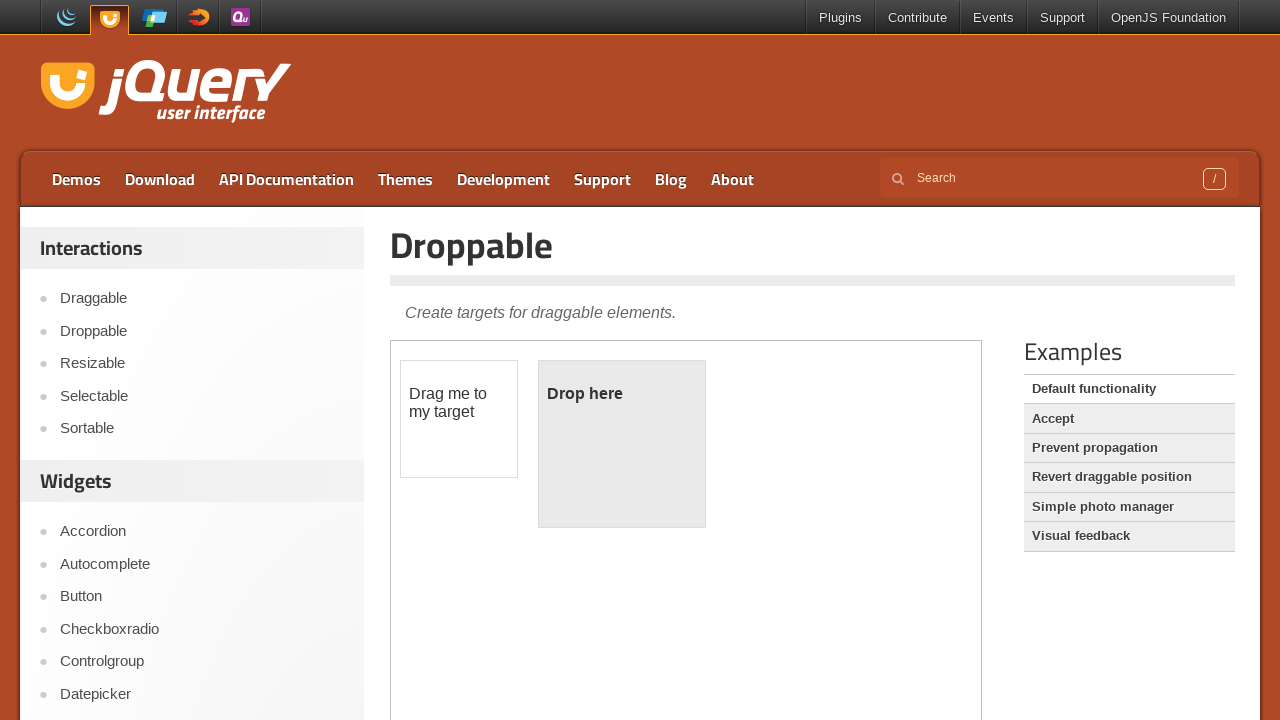

Located the iframe containing drag and drop elements
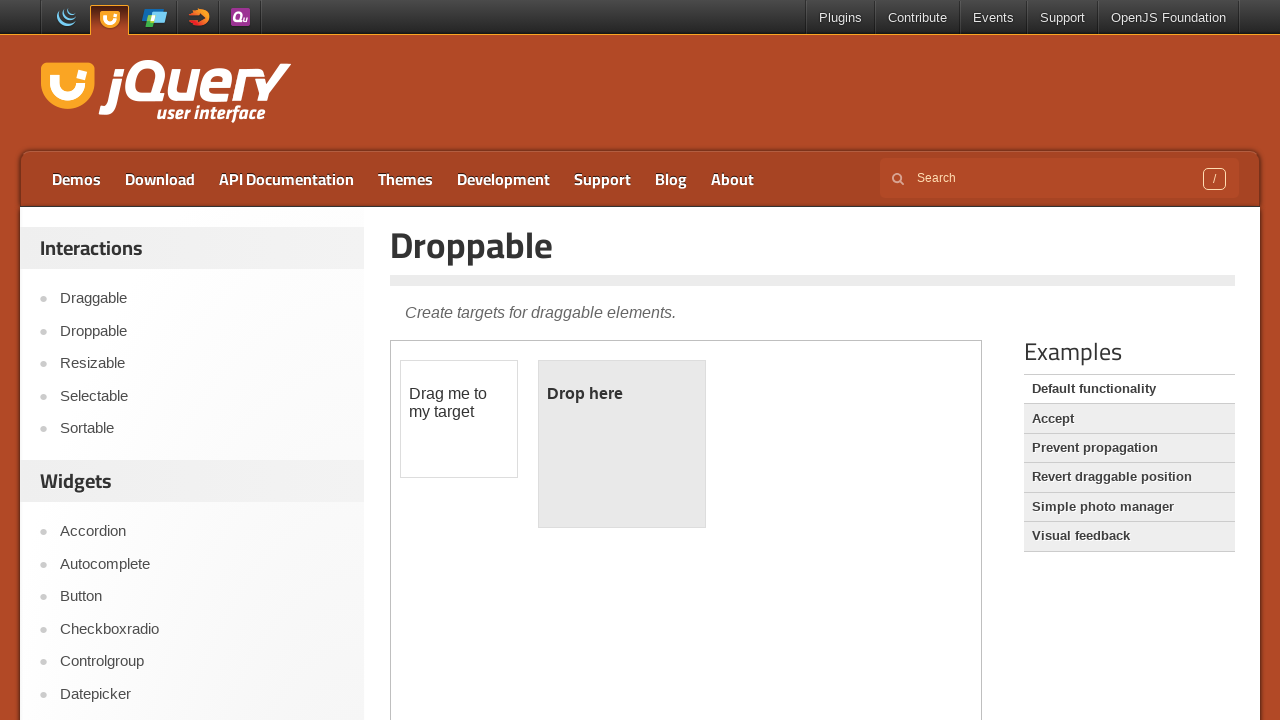

Located the draggable element
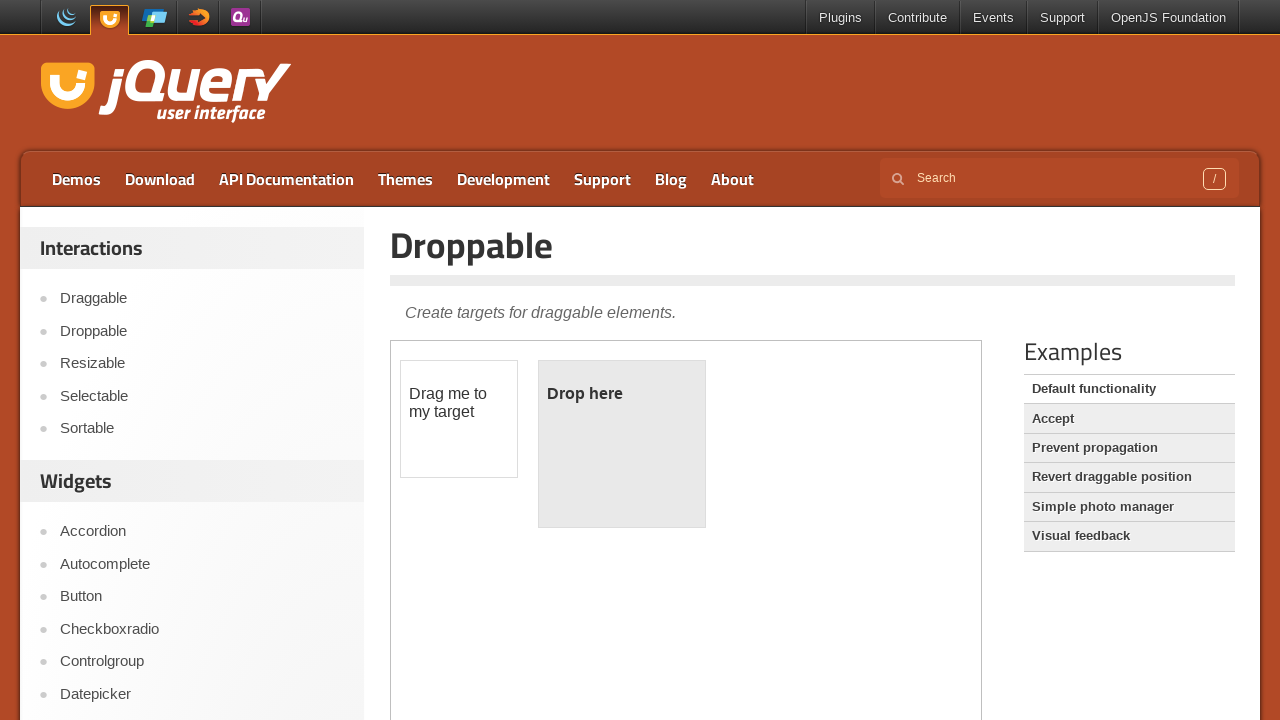

Located the droppable target area
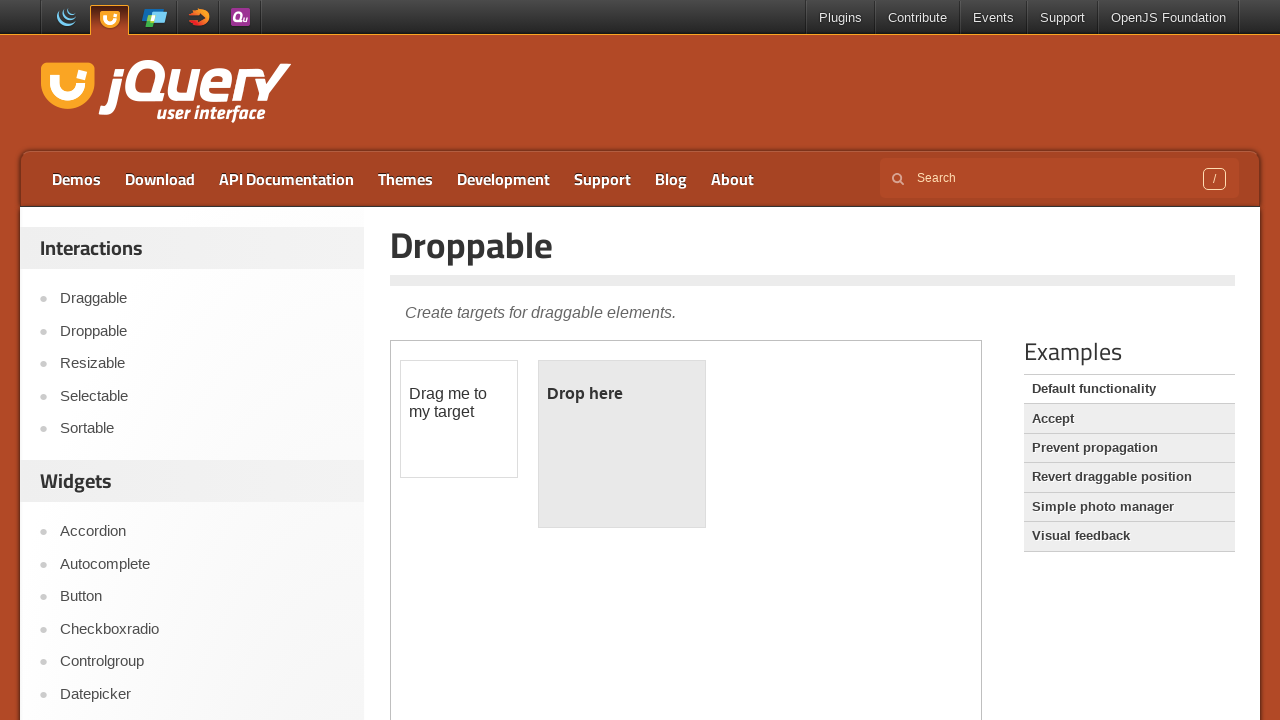

Dragged element to target area and dropped it at (622, 444)
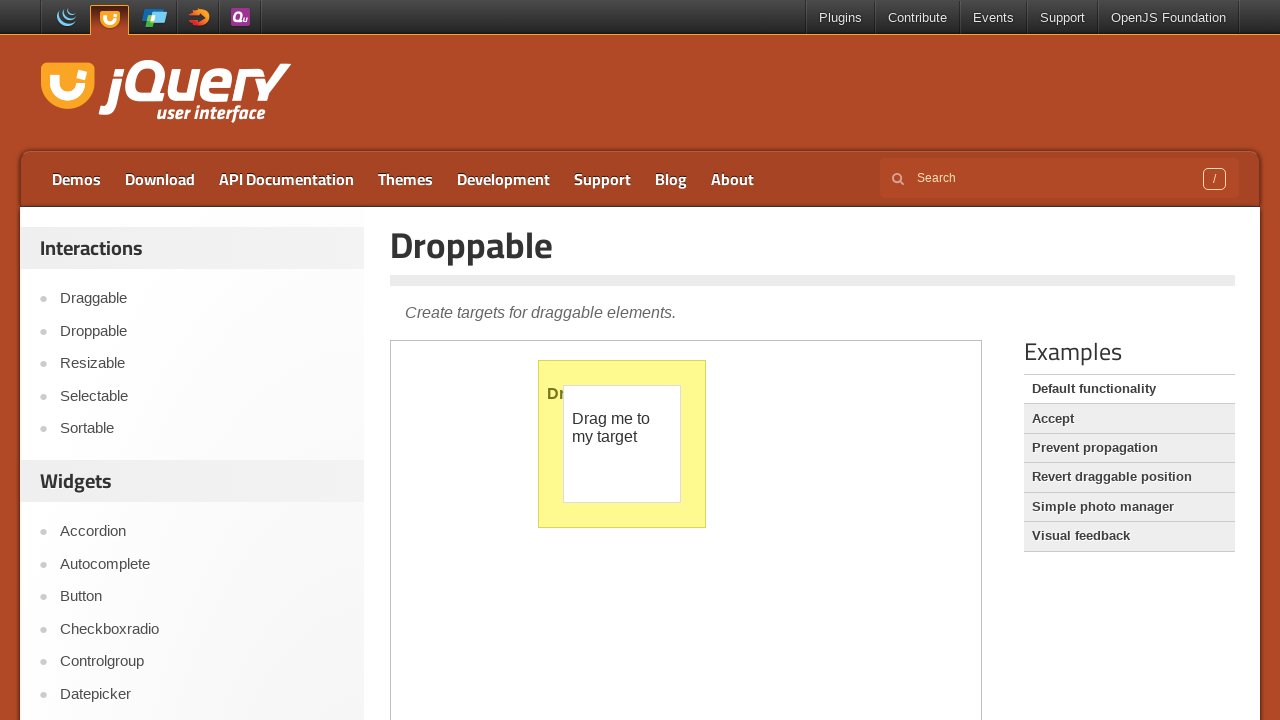

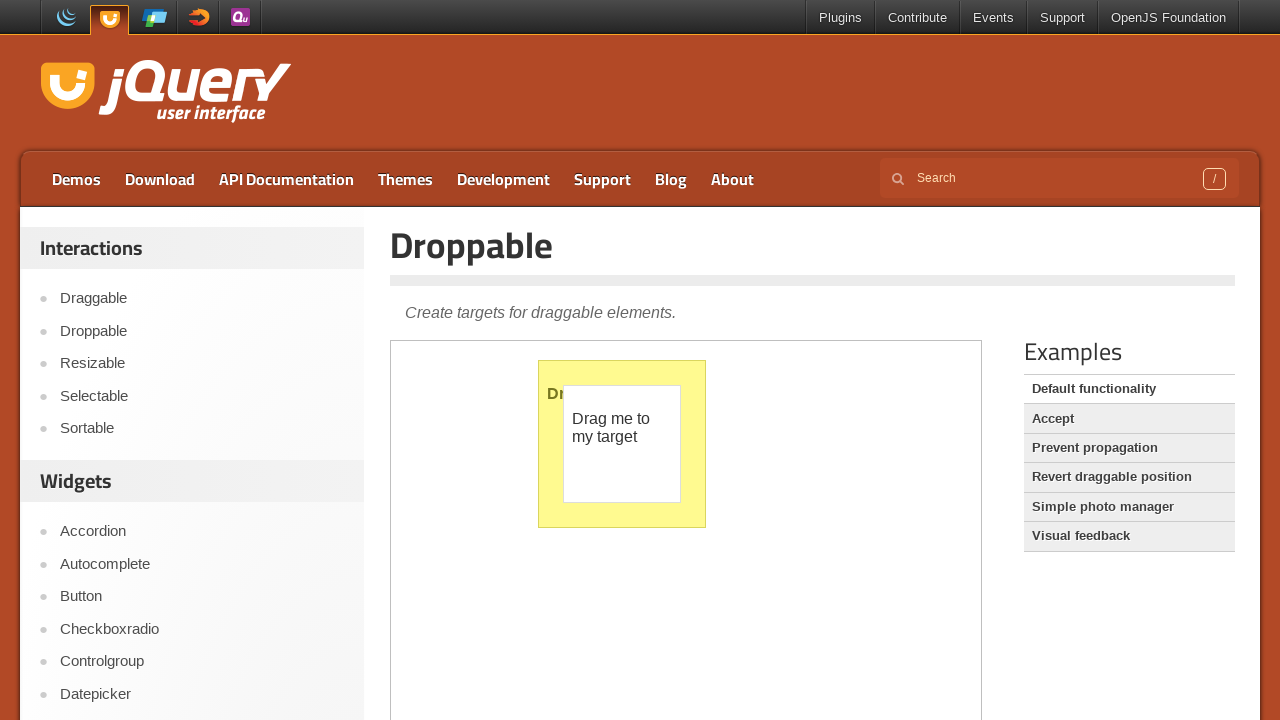